Navigates to the Agoda travel booking website

Starting URL: https://www.agoda.com/

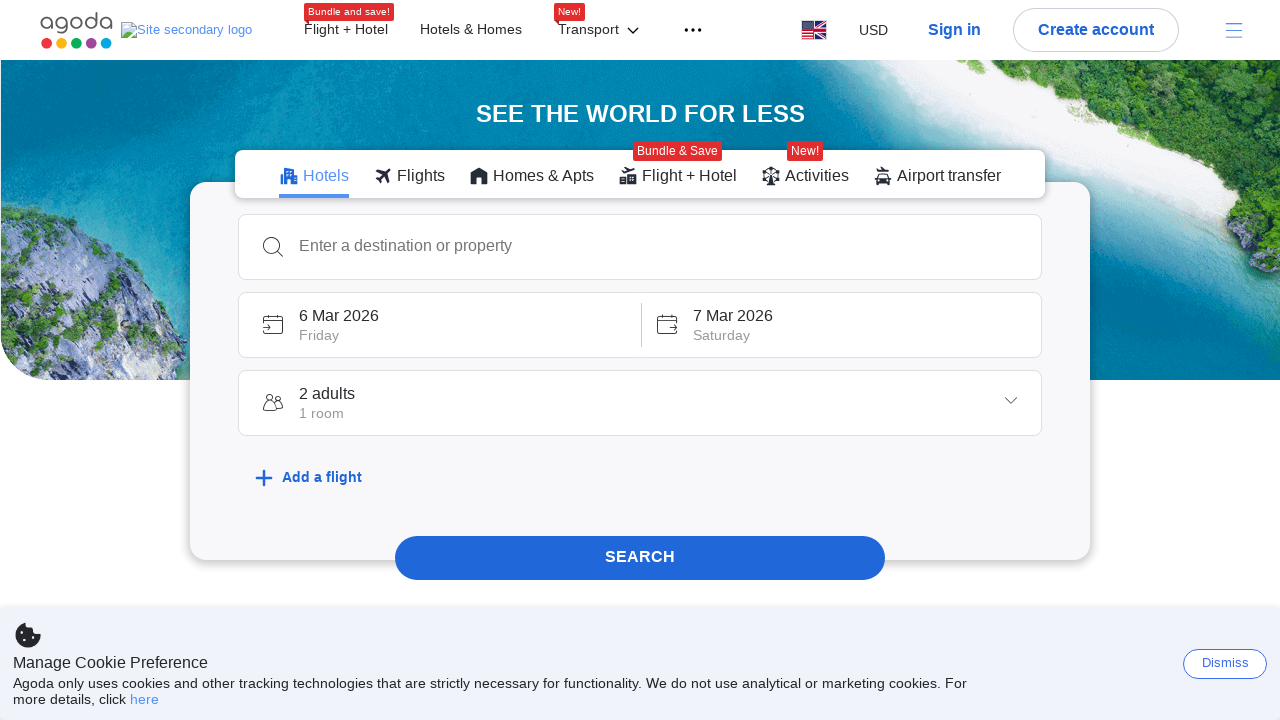

Navigated to Agoda travel booking website
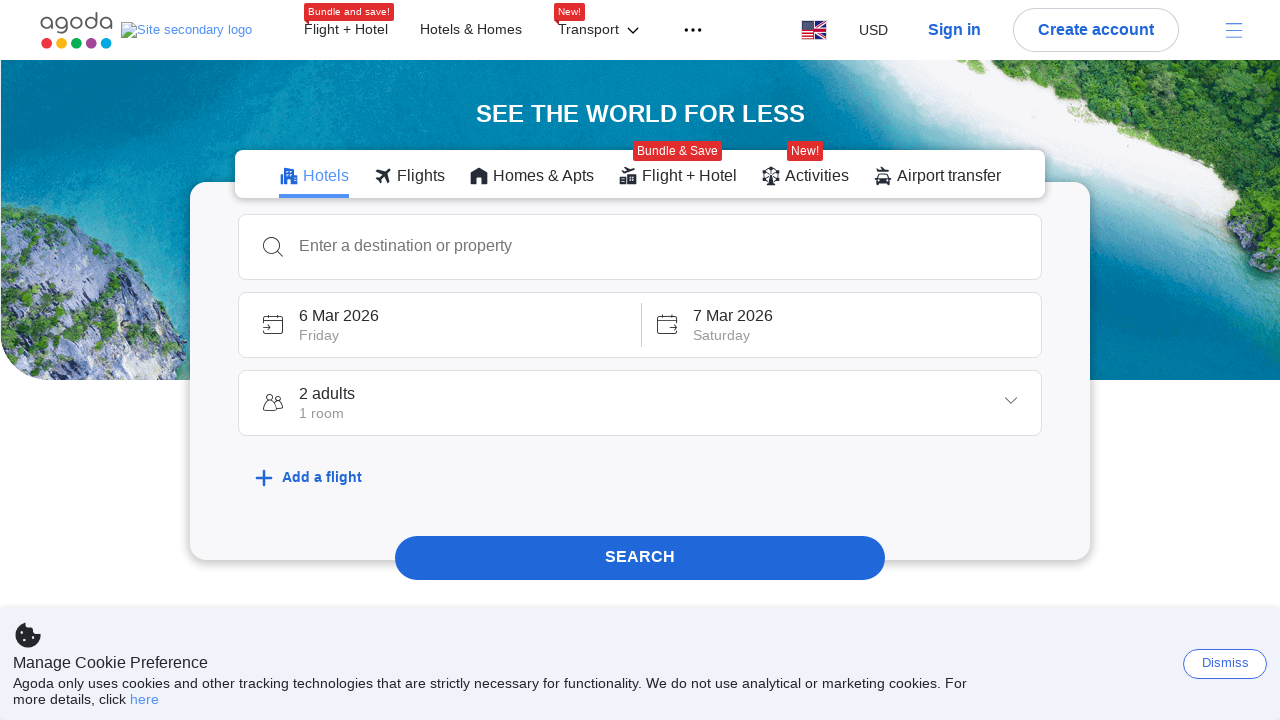

Agoda page fully loaded
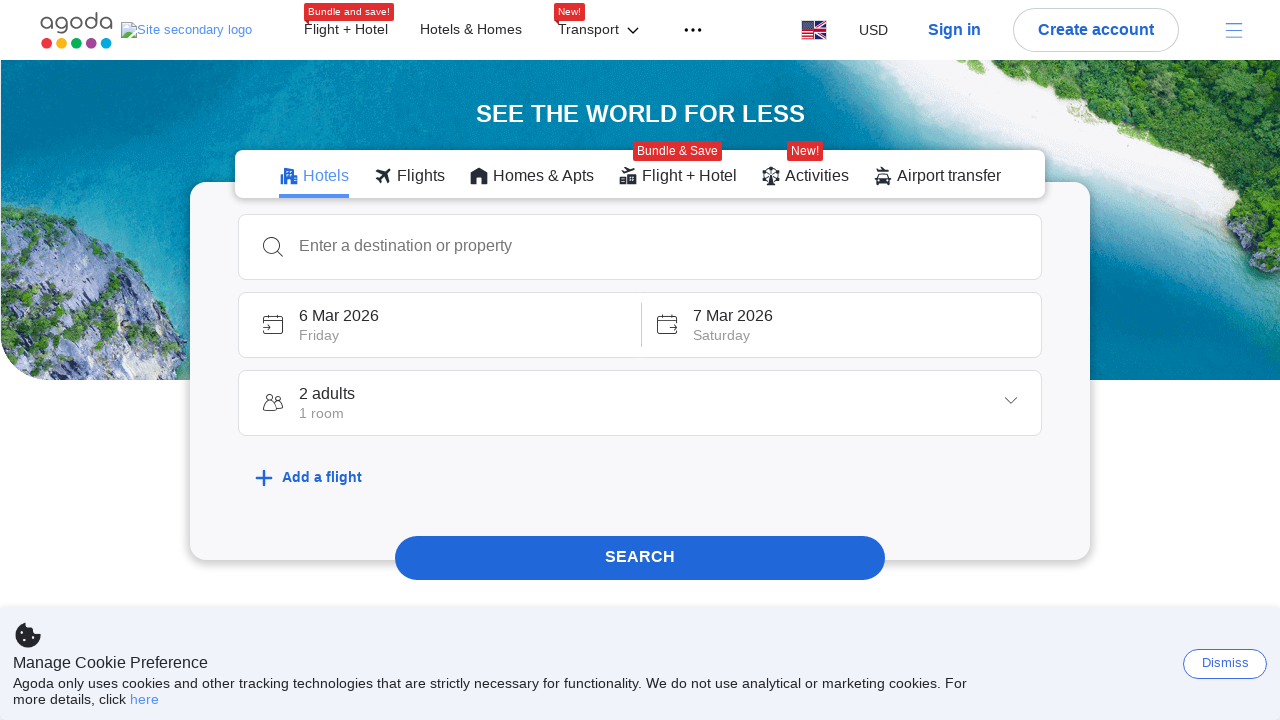

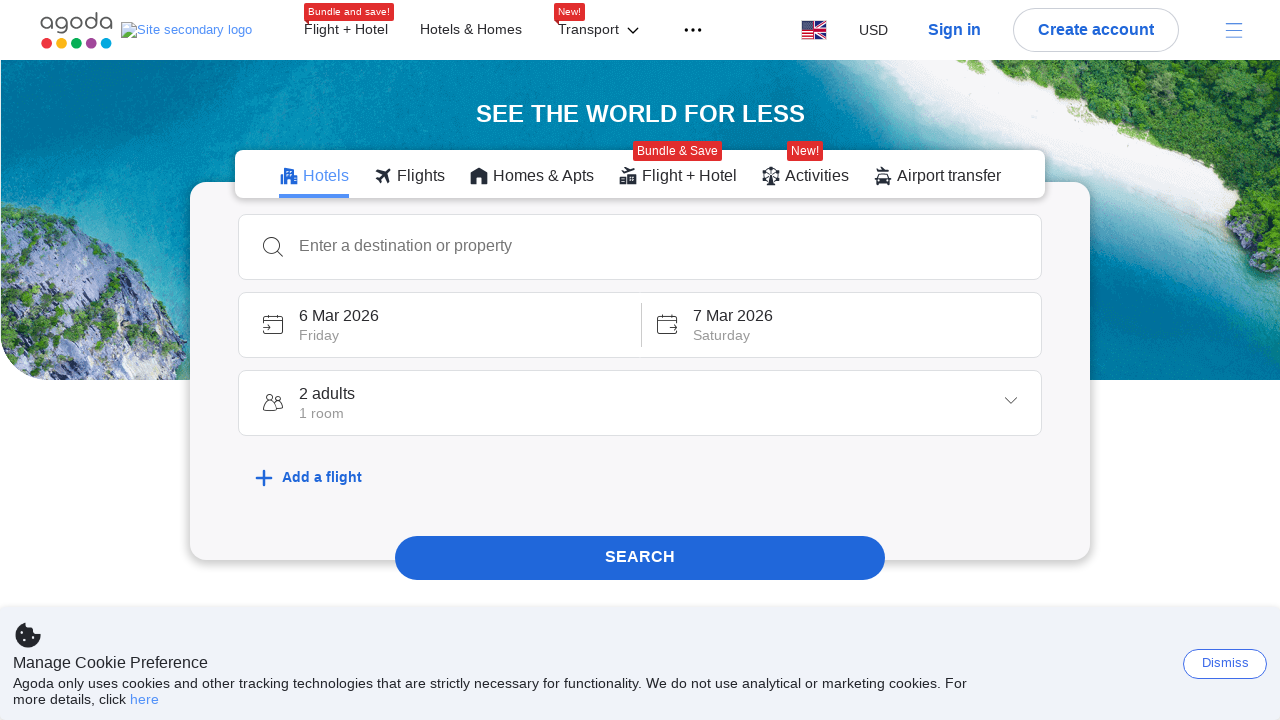